Tests opening a new browser window by navigating to a page, opening a new window, navigating to a different page in that window, and verifying that two window handles exist.

Starting URL: https://the-internet.herokuapp.com/windows

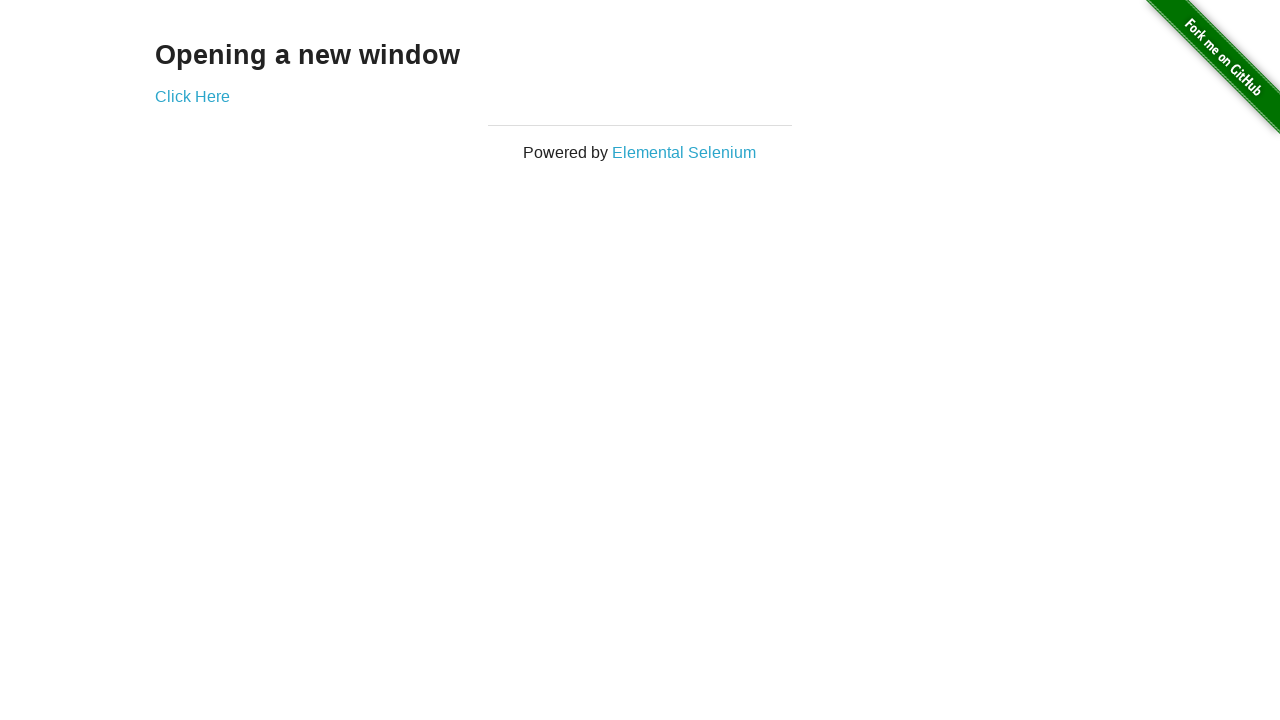

Navigated to the windows page
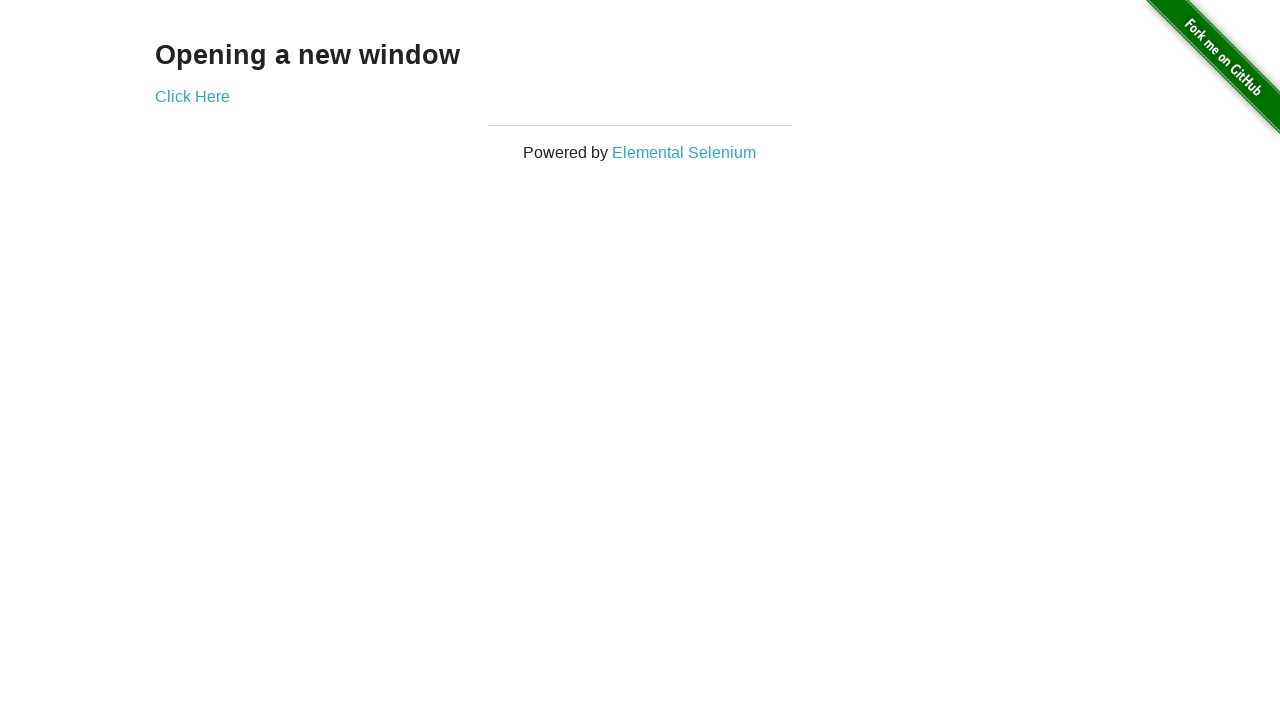

Opened a new browser window/page
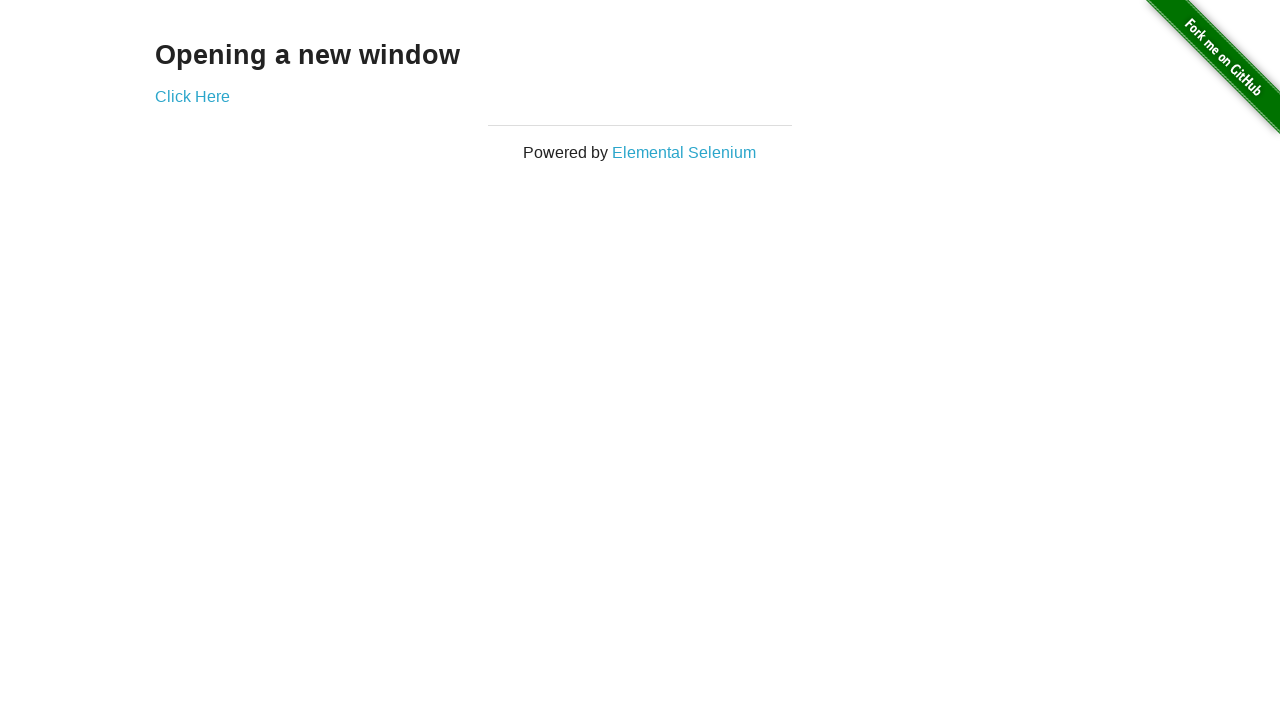

Navigated new window to the typos page
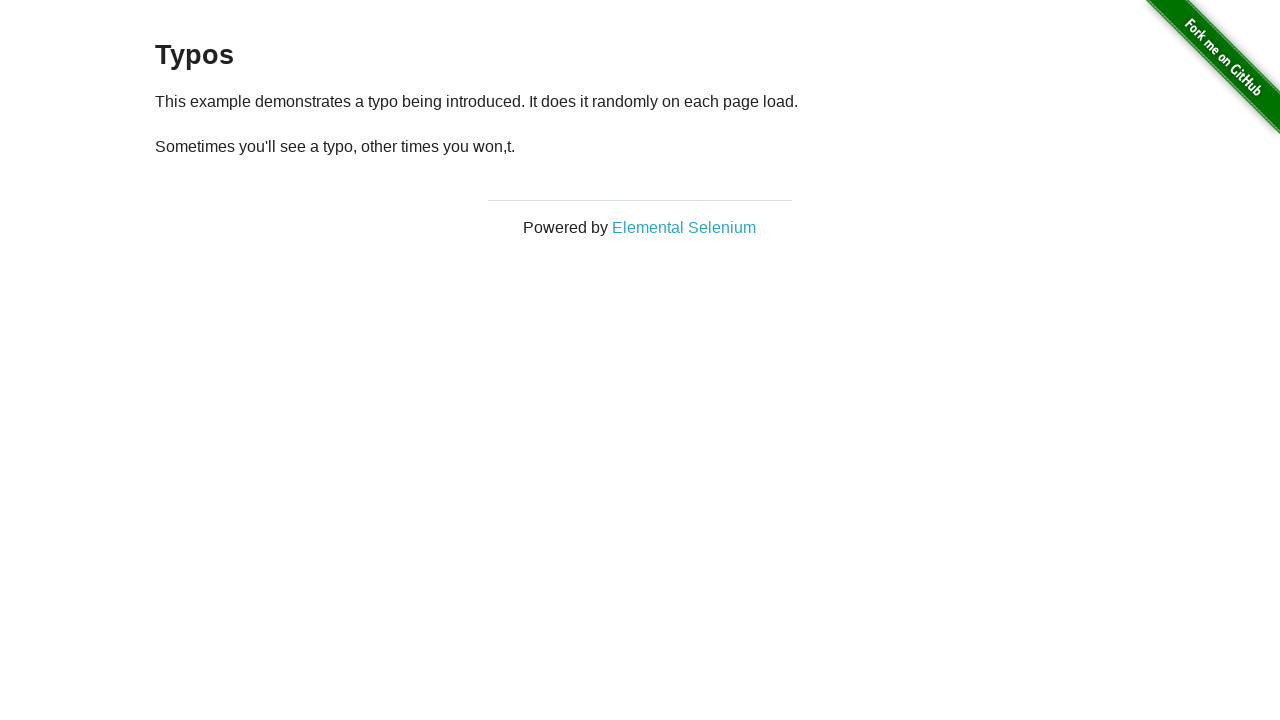

Verified that two window handles exist (2 pages open)
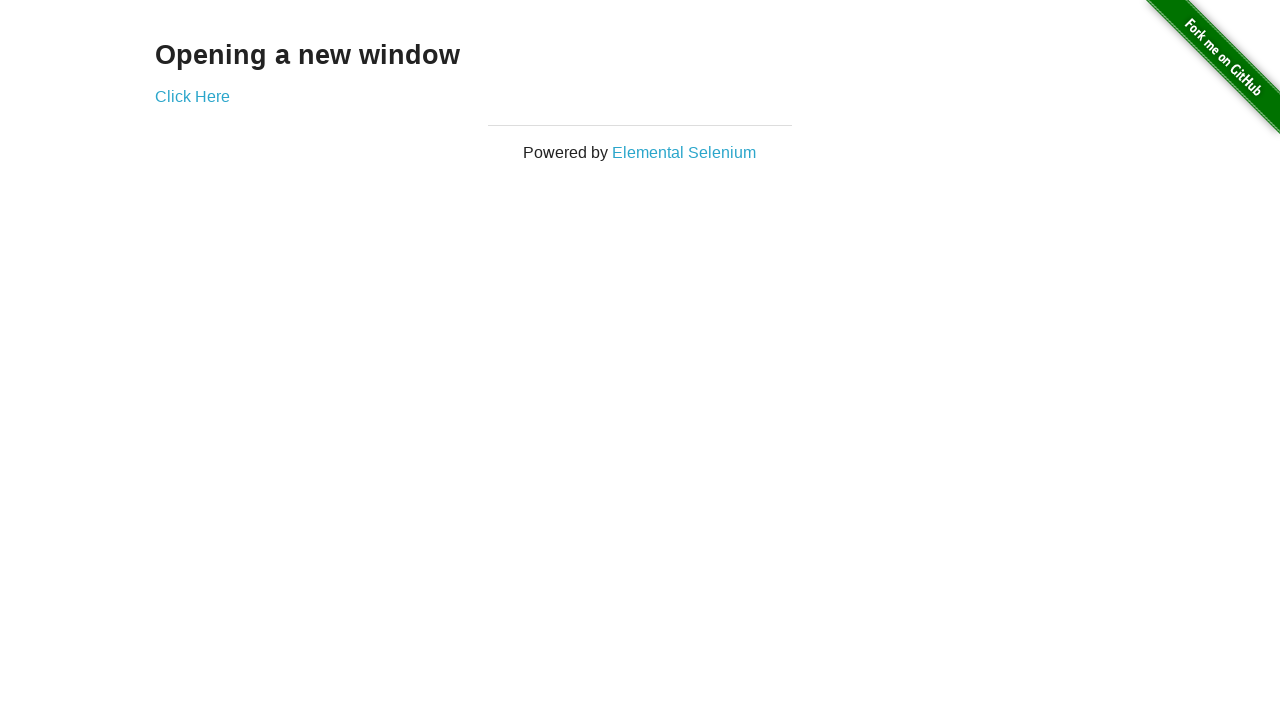

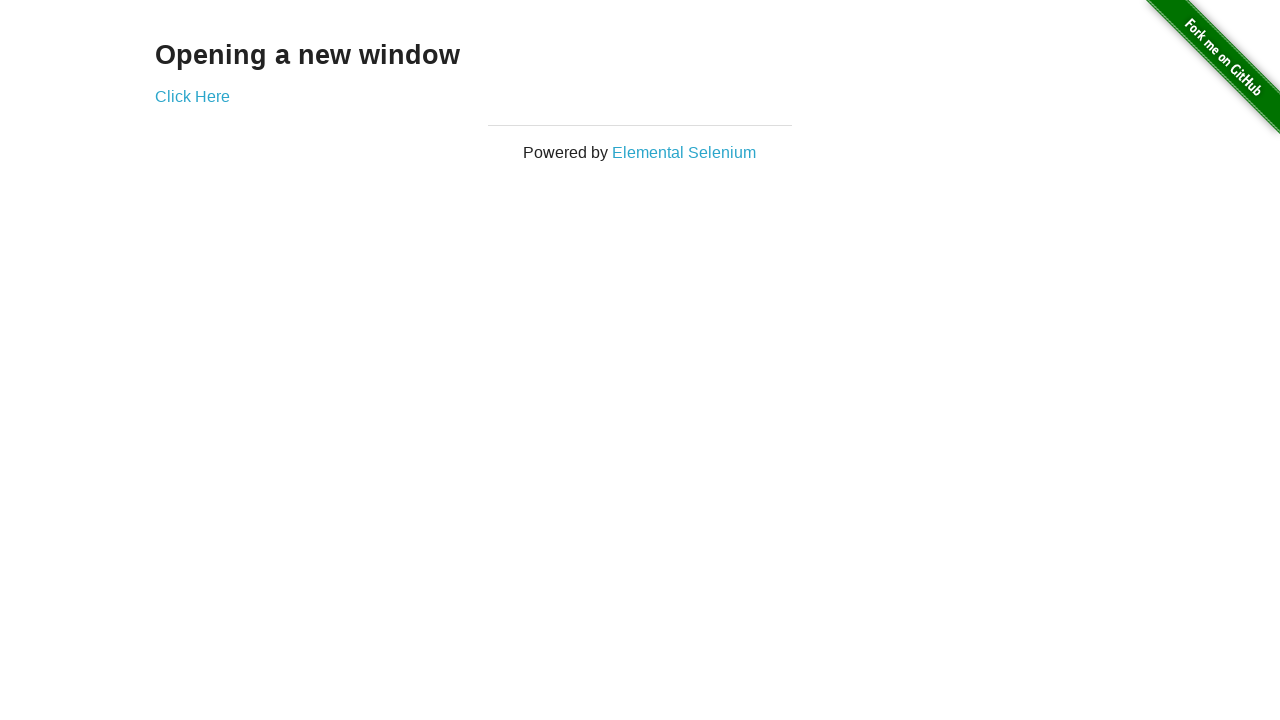